Tests iframe interaction by switching to an iframe using its index and clicking a button inside the iframe

Starting URL: https://training-support.net/webelements/iframes

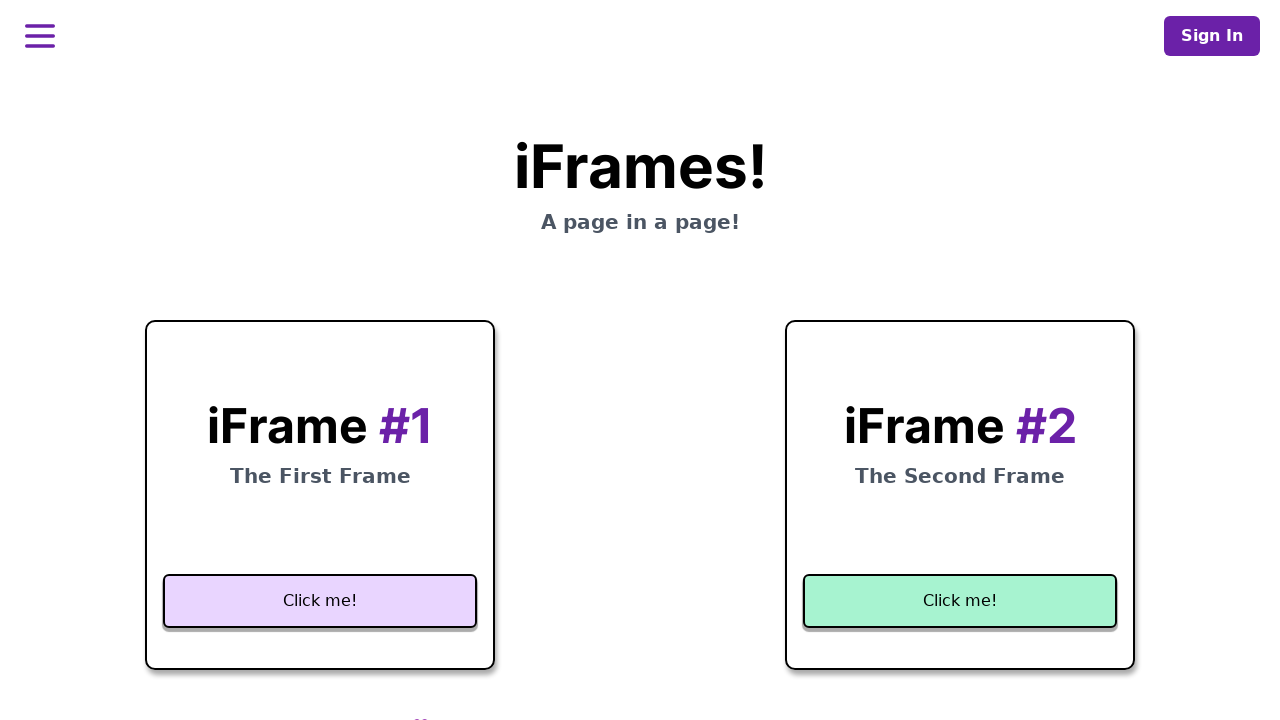

Located the second iframe using frame_locator
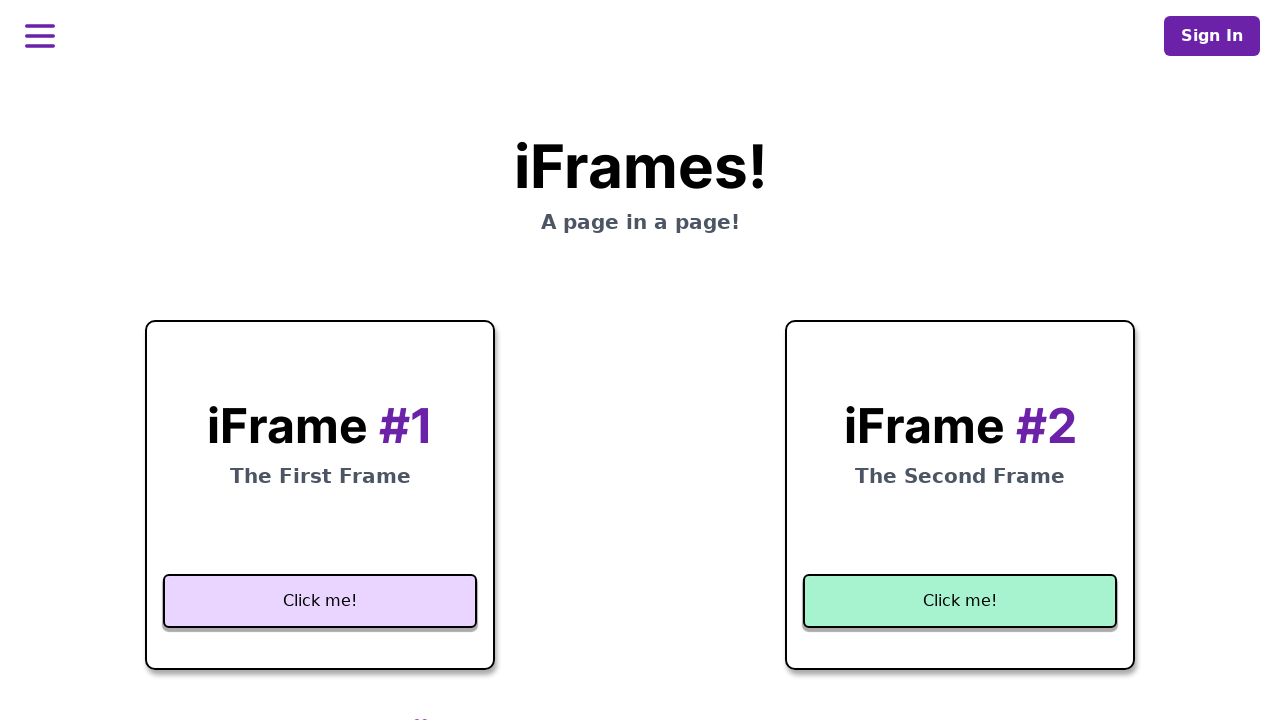

Clicked the 'Click me!' button inside the iframe at (960, 601) on iframe >> nth=1 >> internal:control=enter-frame >> button:text('Click me!')
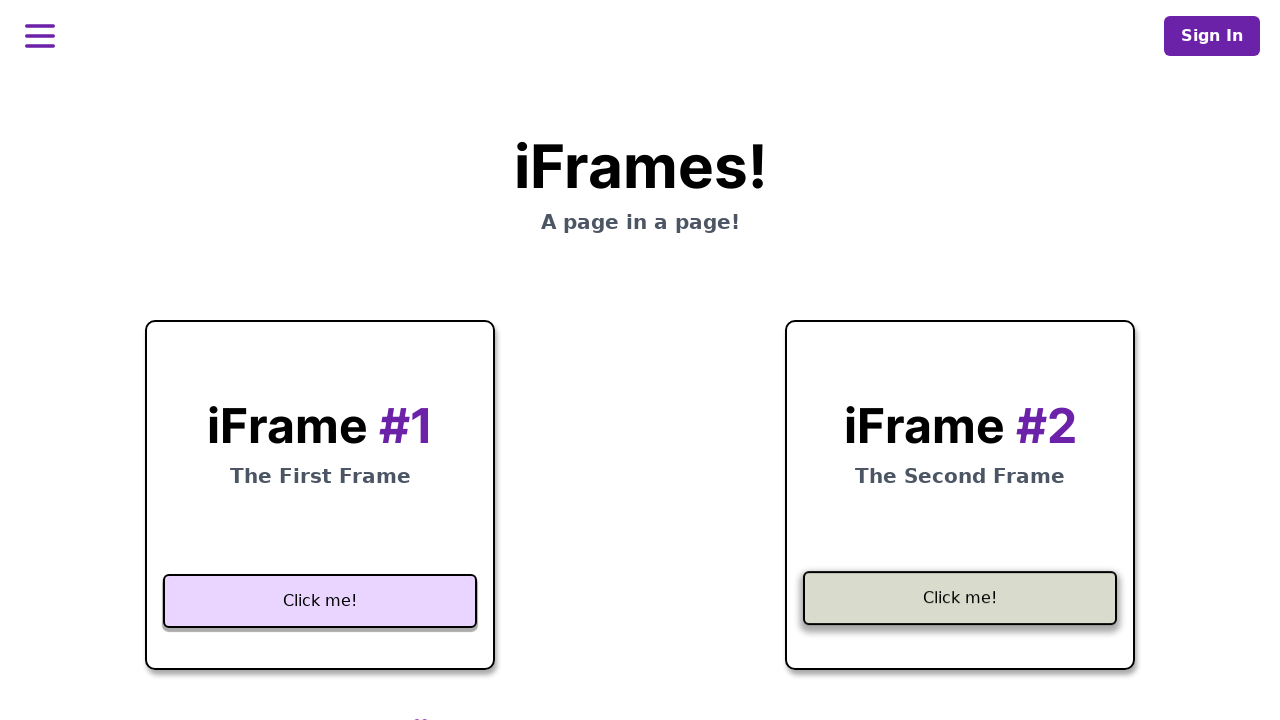

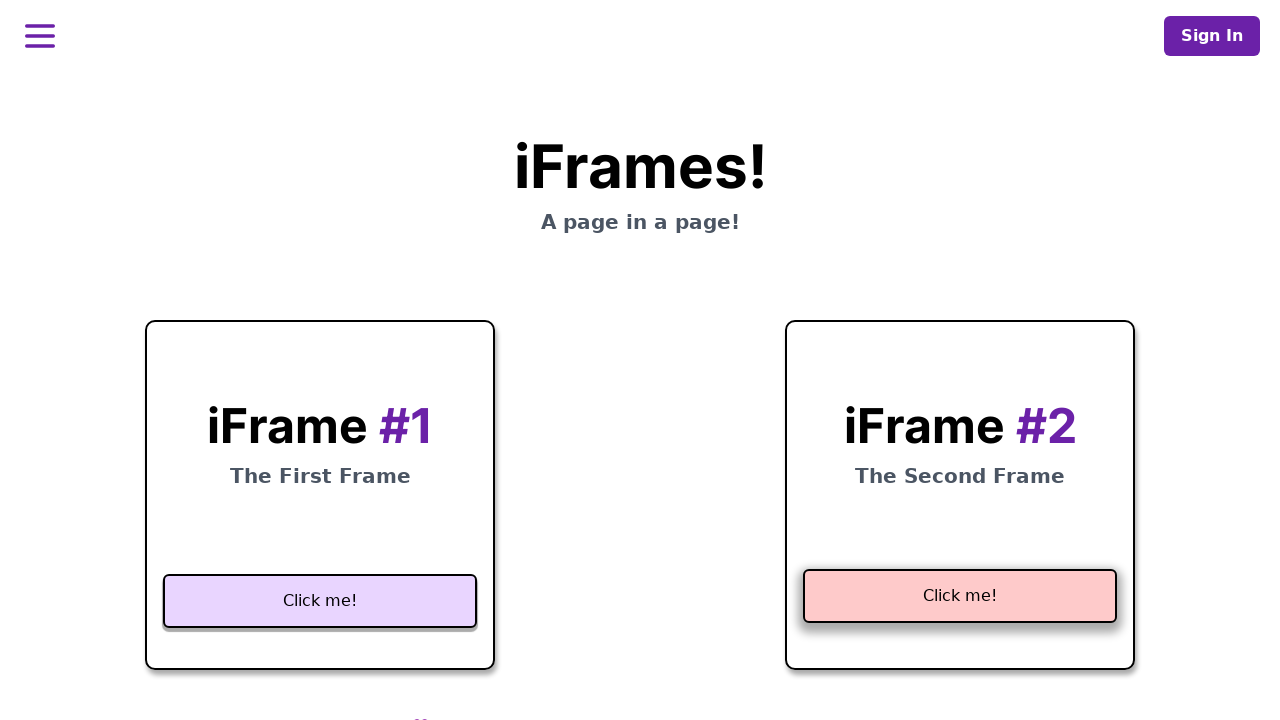